Tests various element locator strategies (by ID, name, class, and tag name) on a locators example page by finding and verifying the presence of different elements

Starting URL: https://kristinek.github.io/site/examples/locators

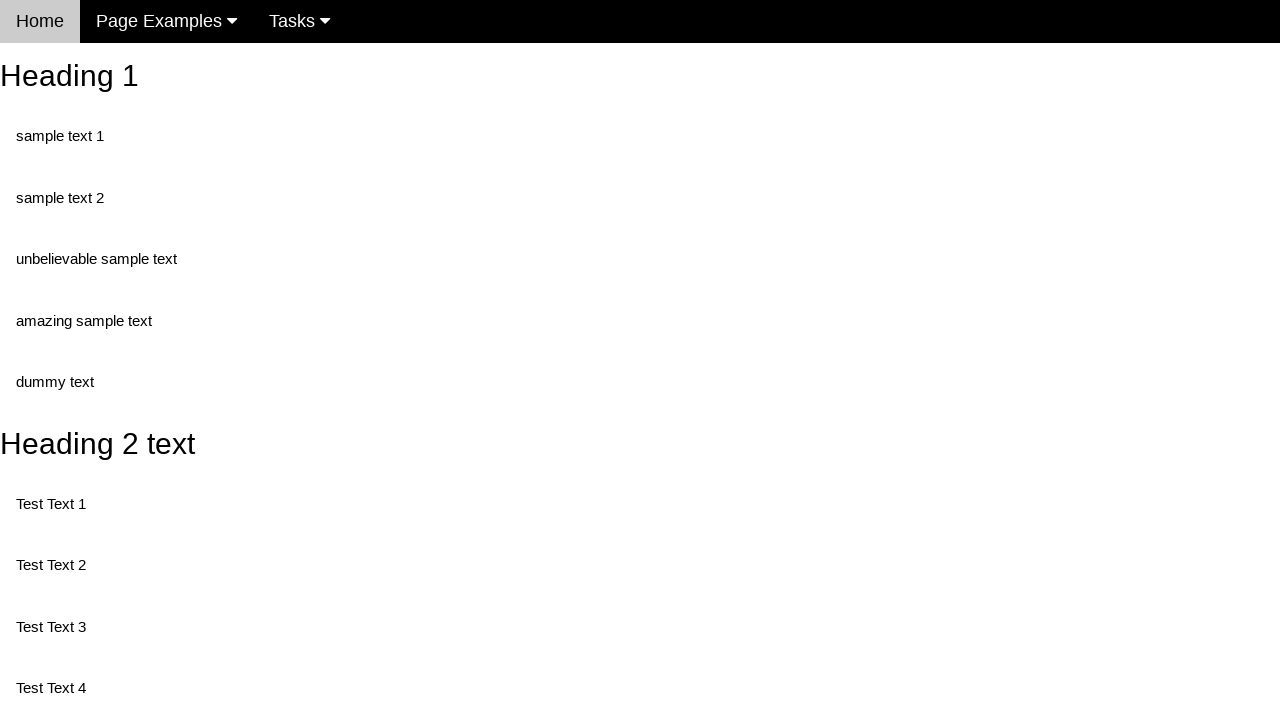

Navigated to locators example page
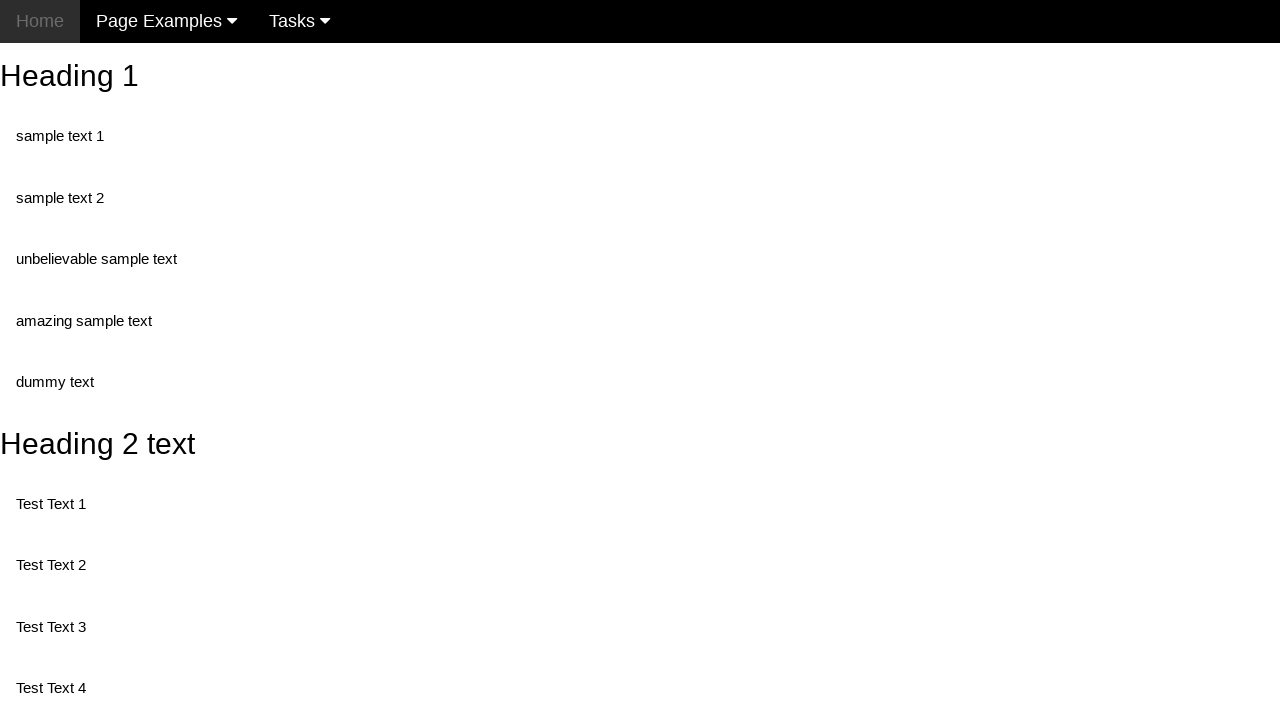

Located heading element by ID 'heading_1'
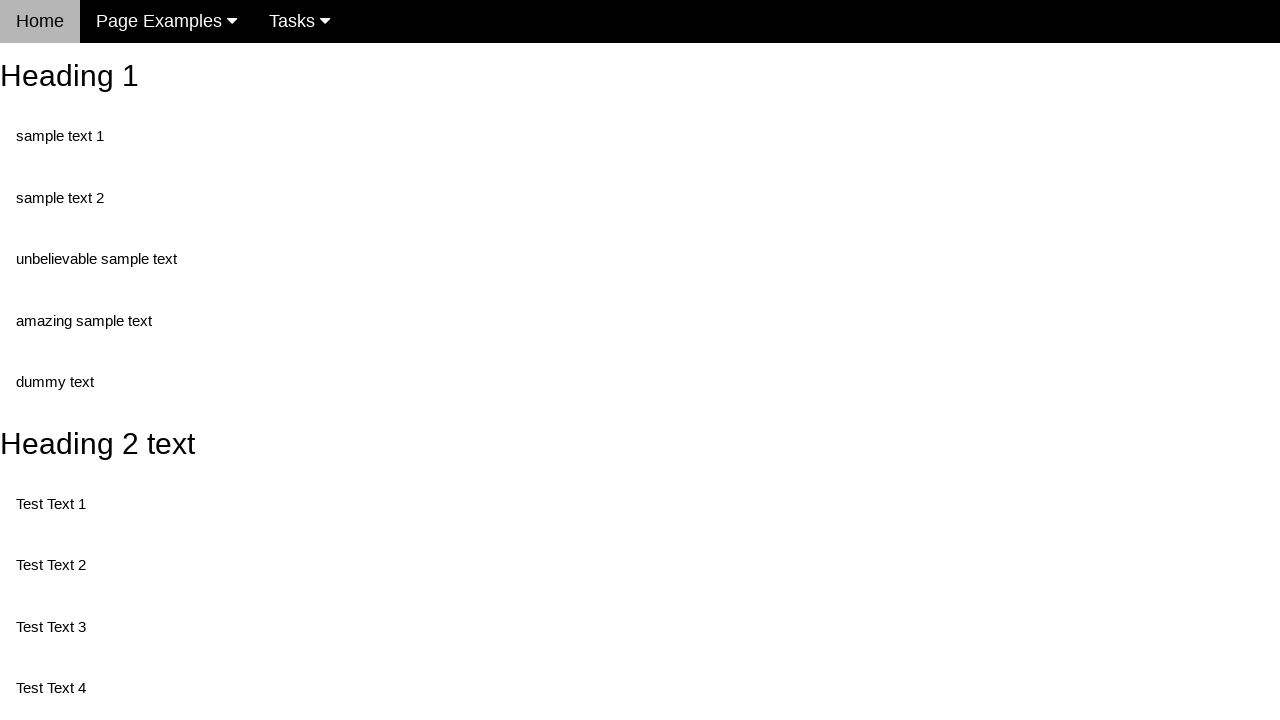

Verified heading element is present
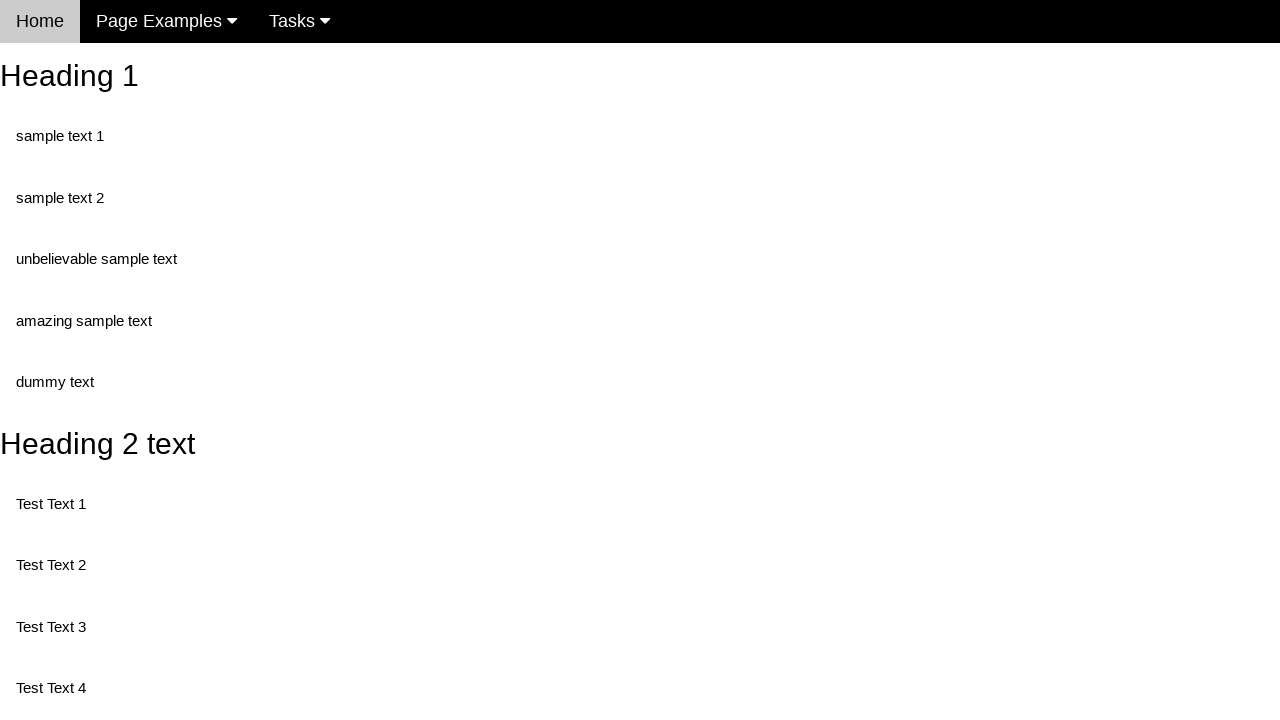

Located button element by name attribute 'randomButton2'
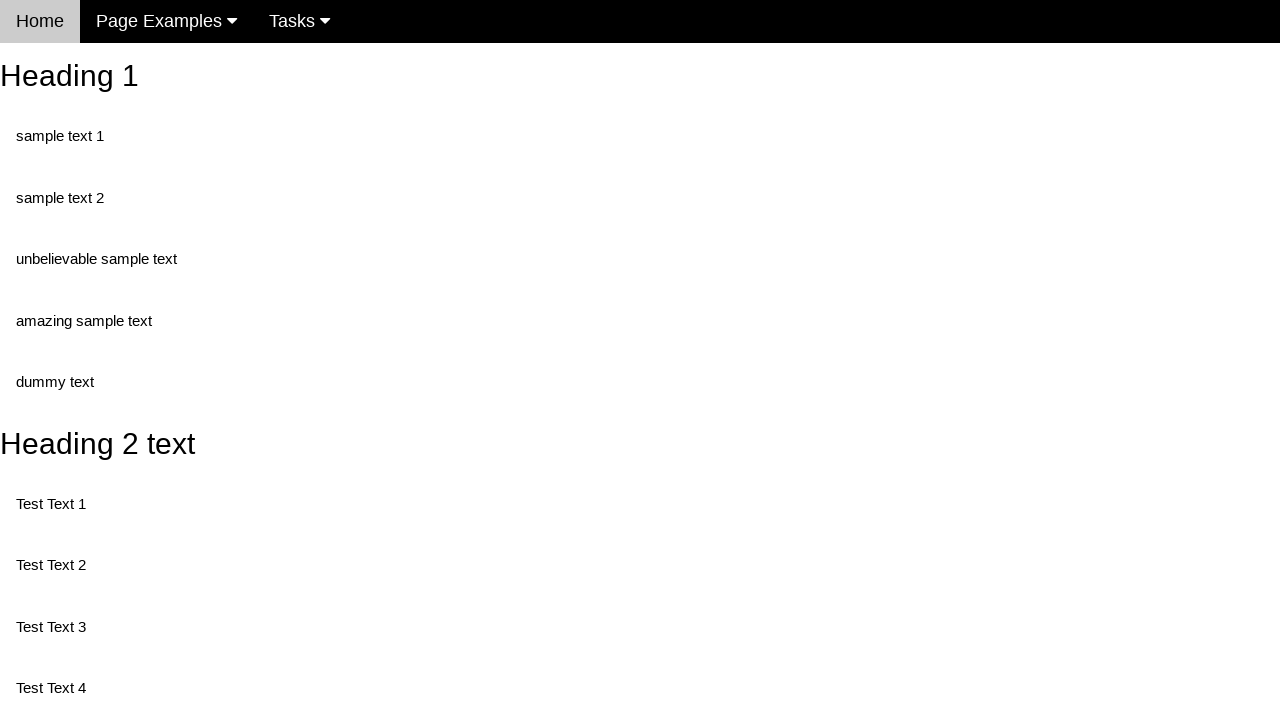

Verified button element is present
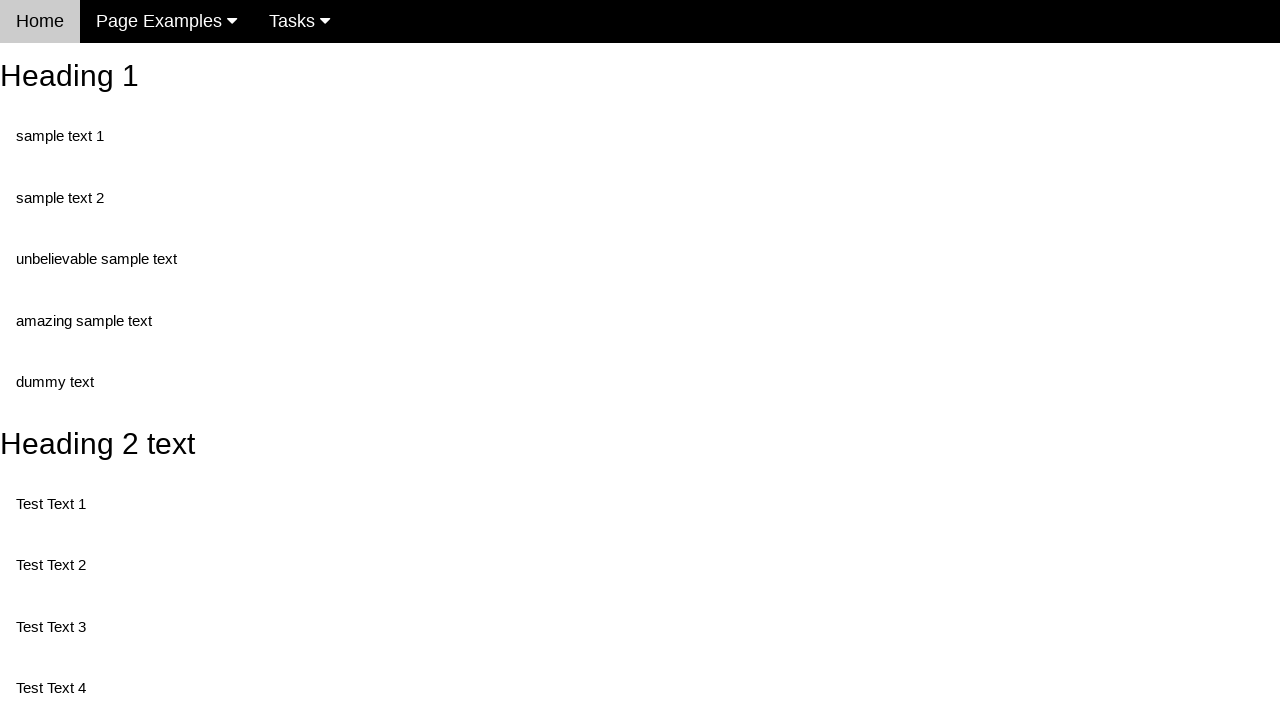

Located element by class name 'unbelievable'
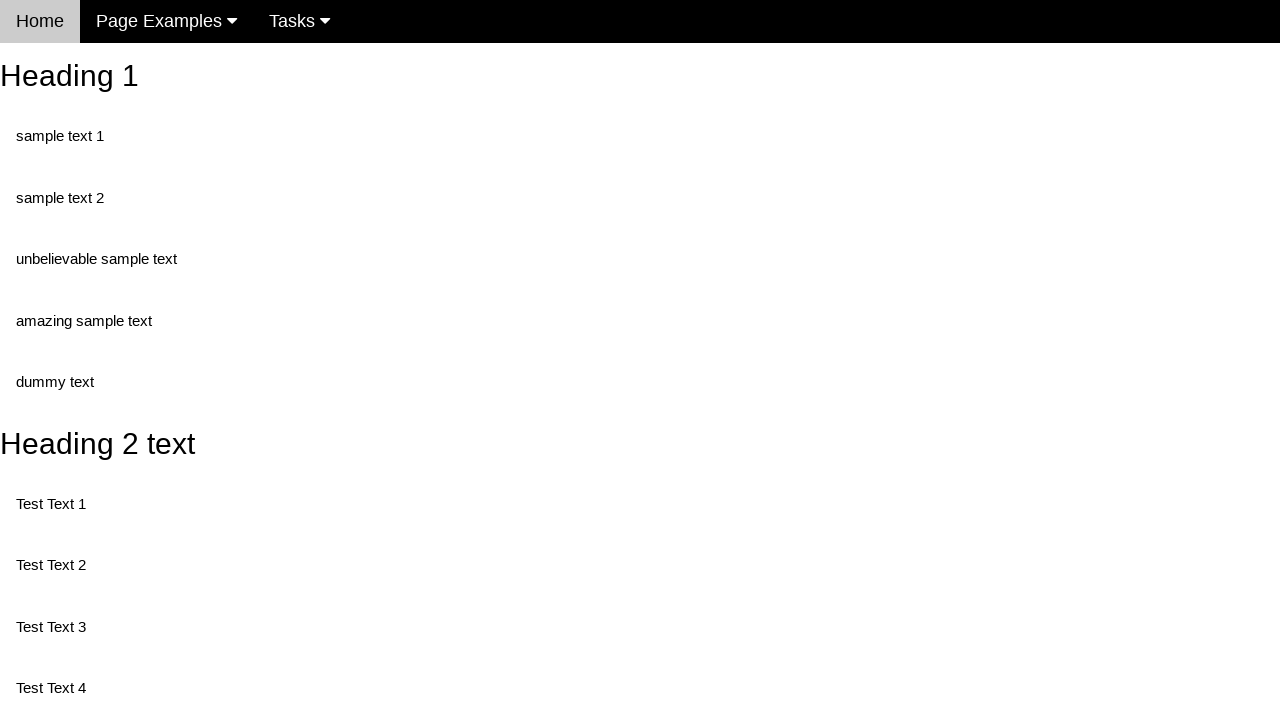

Verified unbelievable element is present
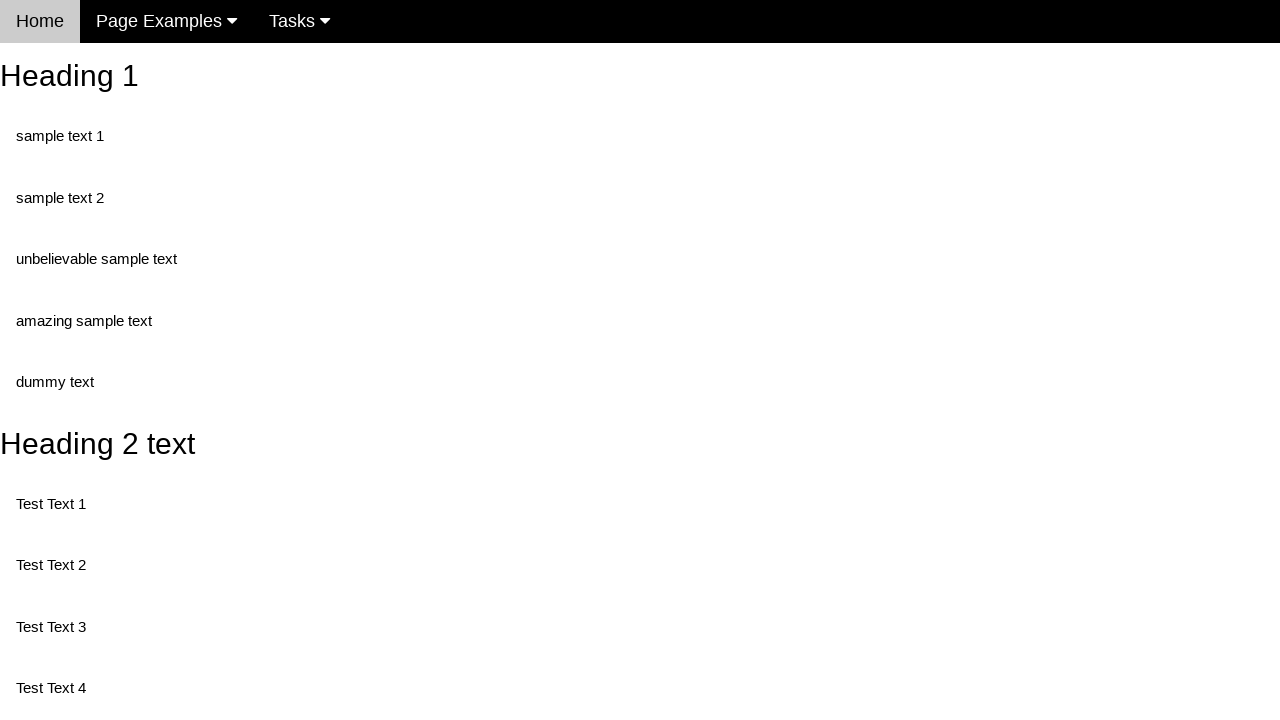

Located all paragraph elements by tag name
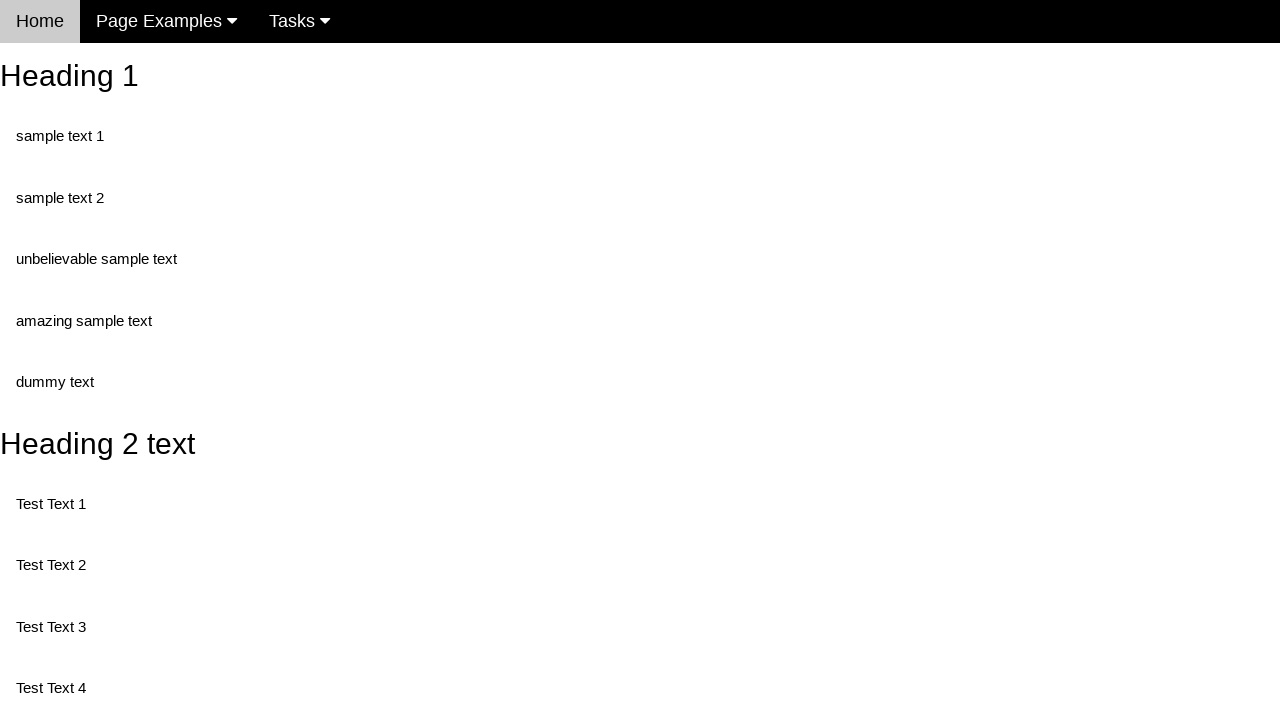

Verified first paragraph element is present
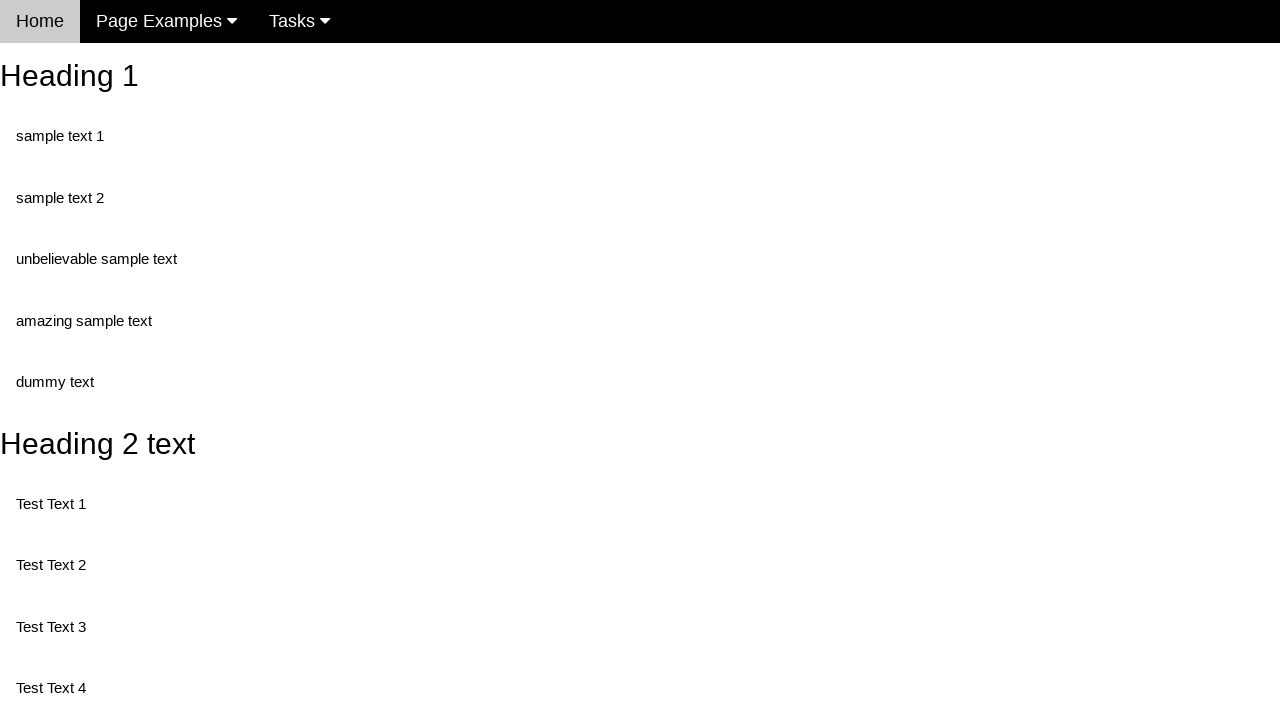

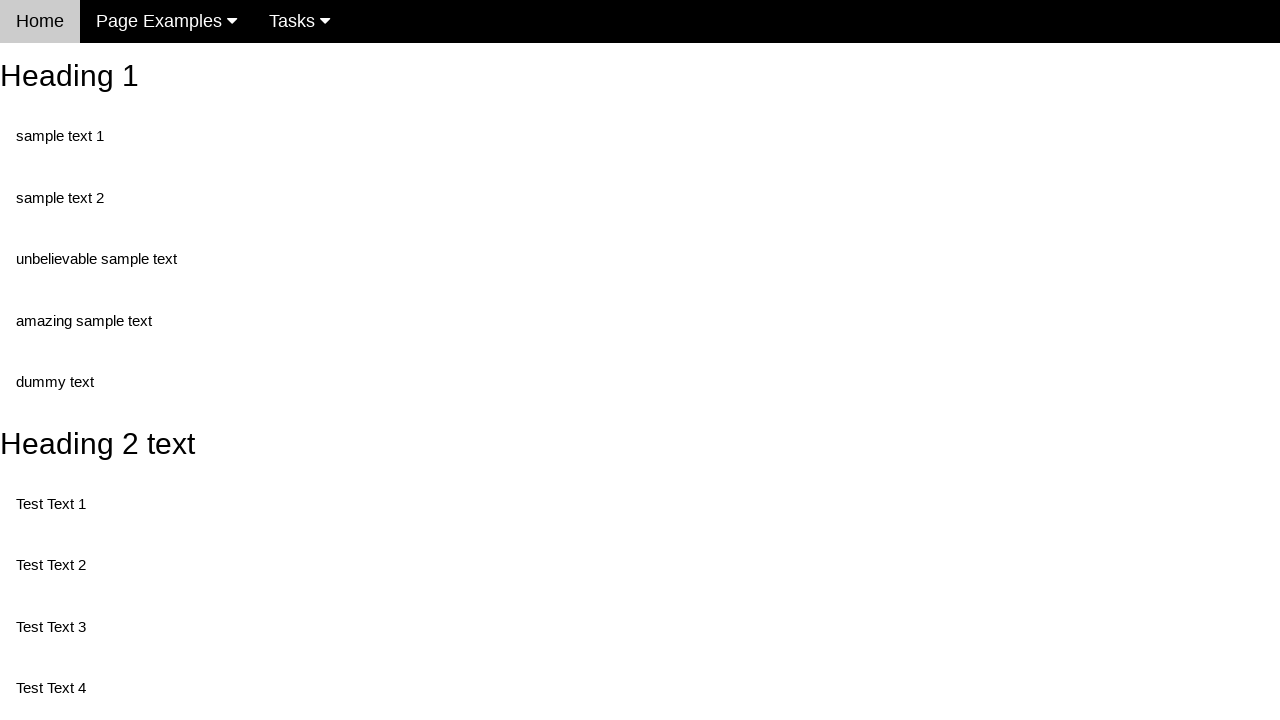